Tests the contact form validation by clicking submit without filling required fields, verifying error messages appear, then populating mandatory fields and verifying errors disappear

Starting URL: https://jupiter.cloud.planittesting.com/#/

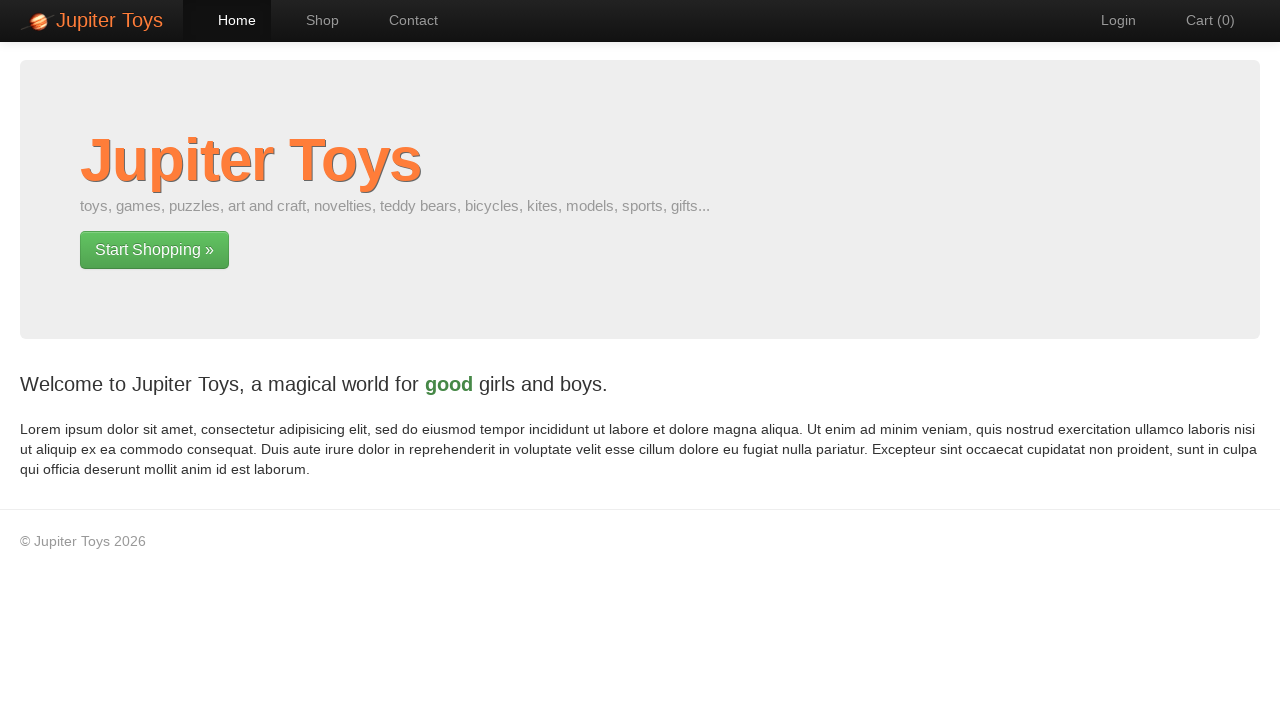

Clicked on contact page link at (404, 20) on a[href='#/contact']
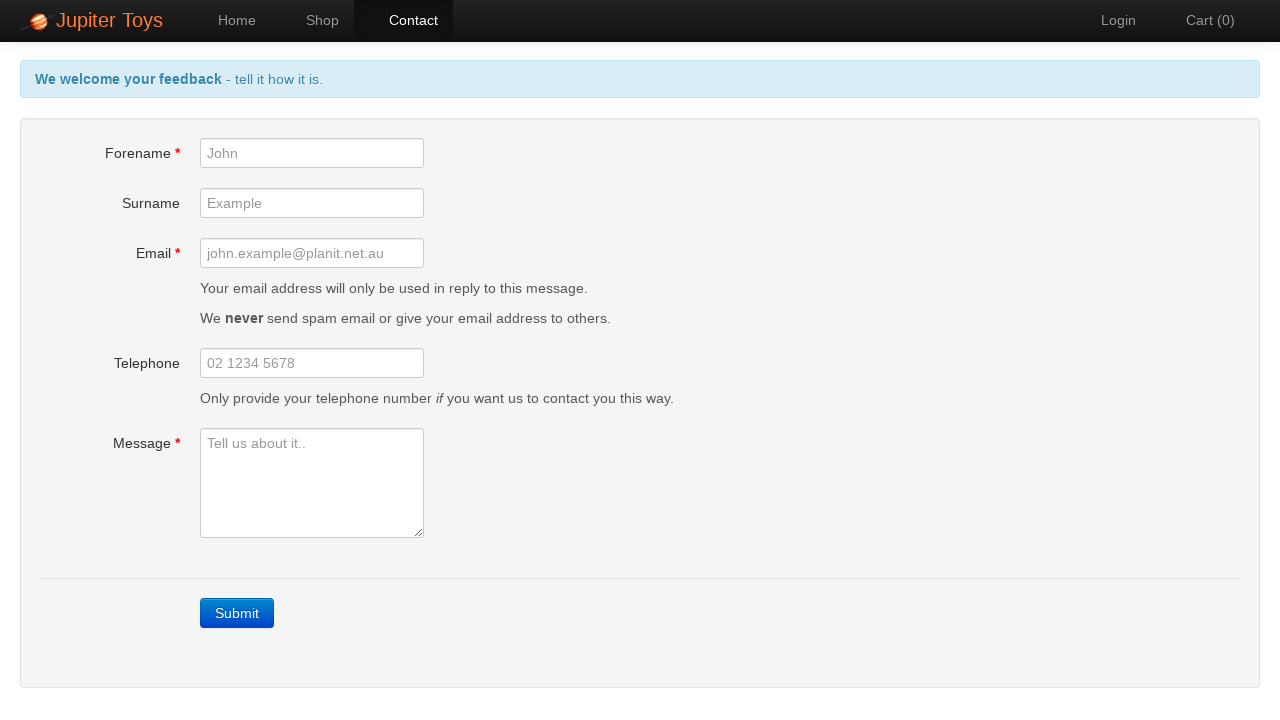

Clicked submit button without filling required fields at (237, 613) on a.btn-contact
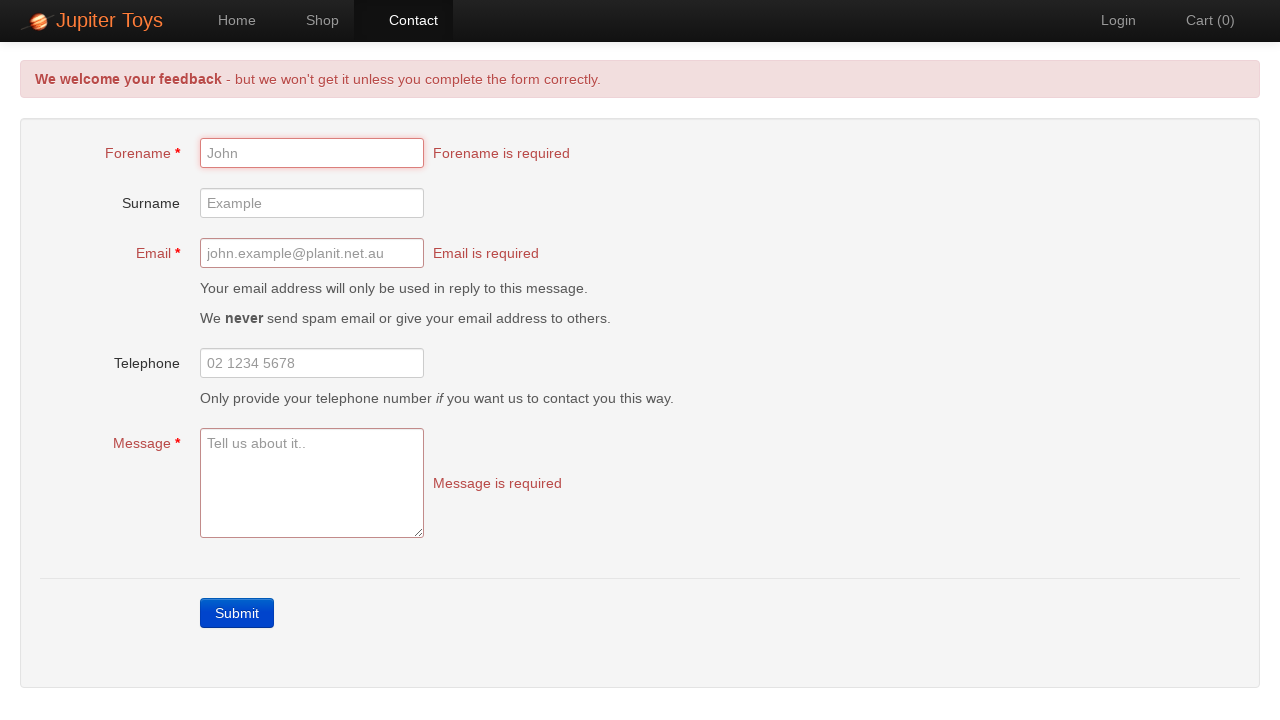

Verified alert error message is displayed
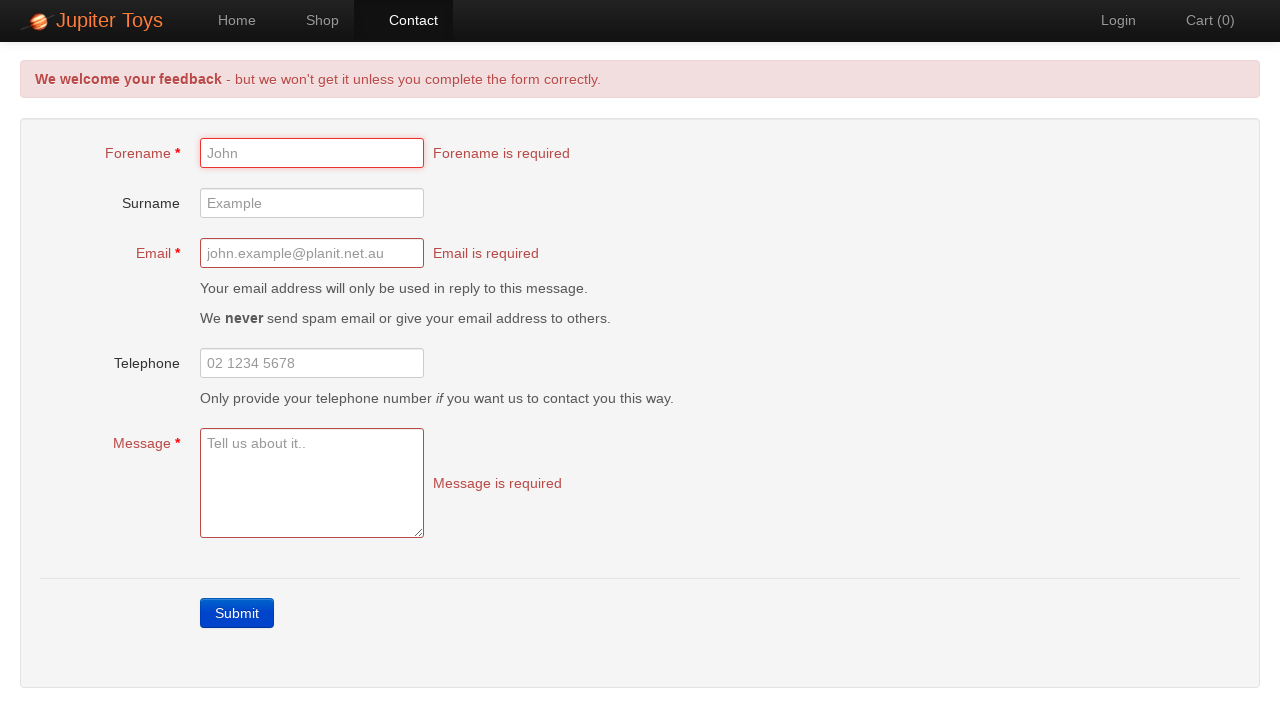

Verified forename error message is displayed
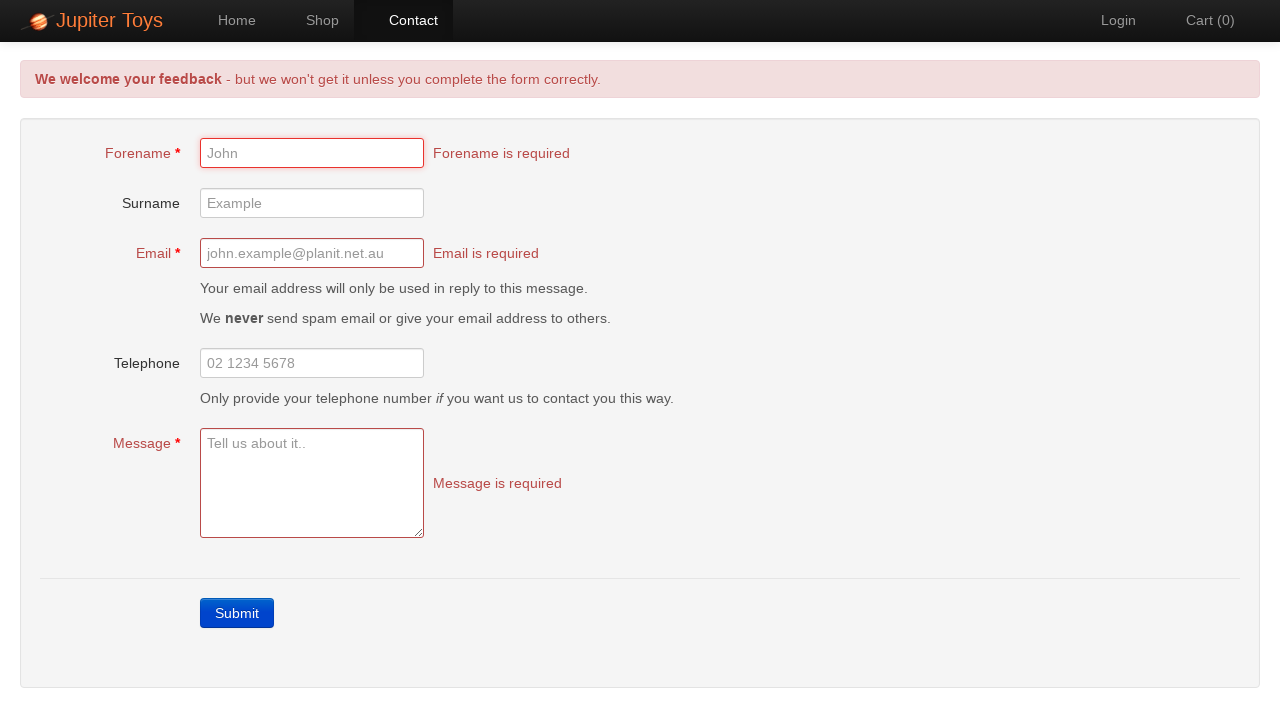

Verified email error message is displayed
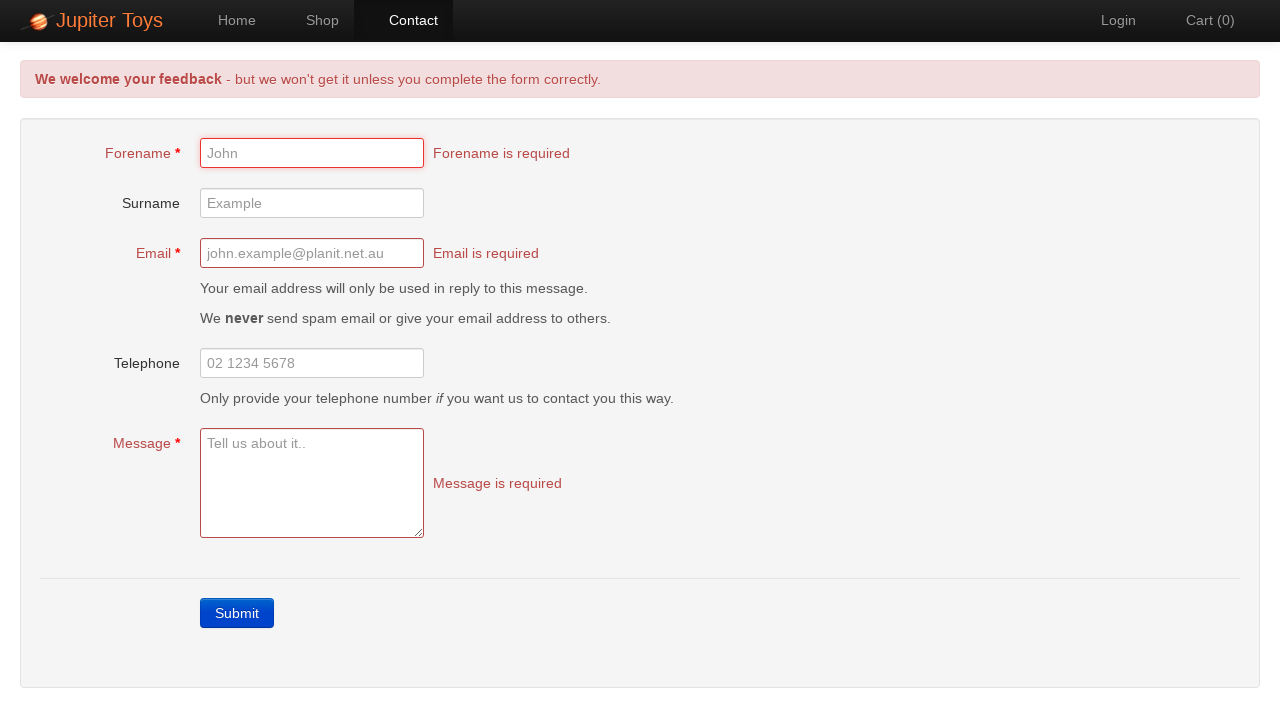

Verified message error message is displayed
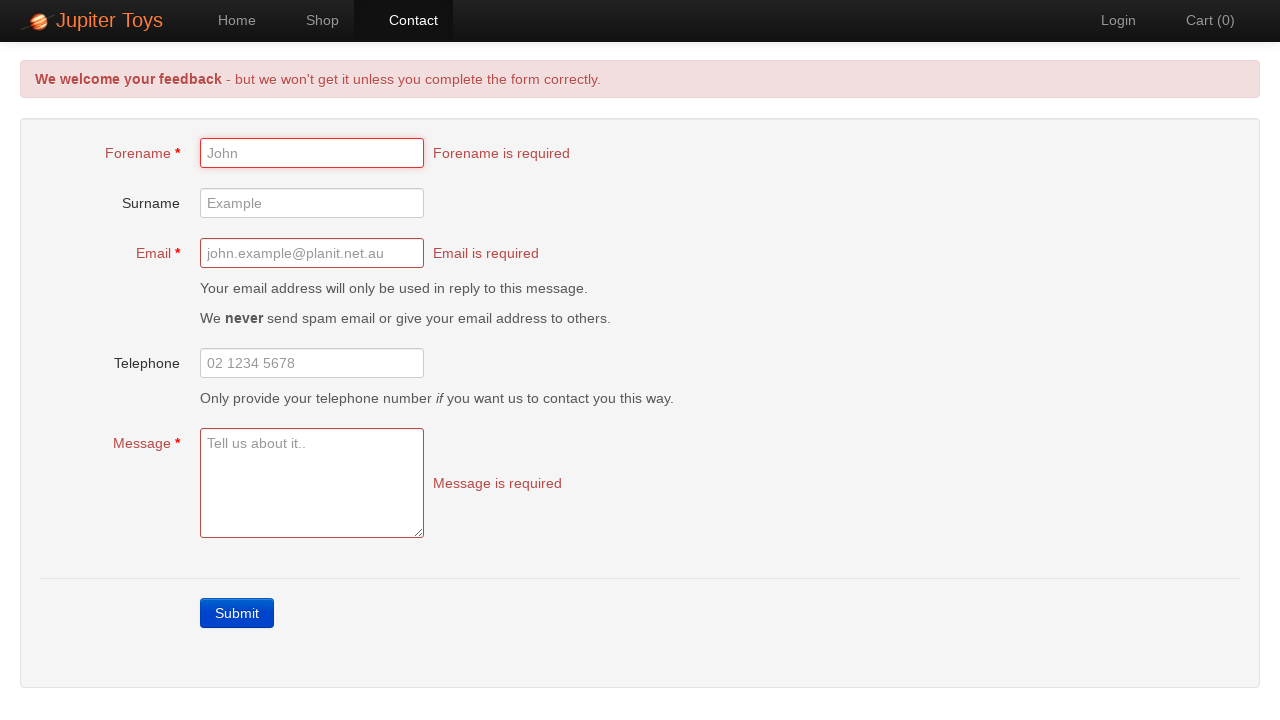

Filled forename field with 'John' on #forename
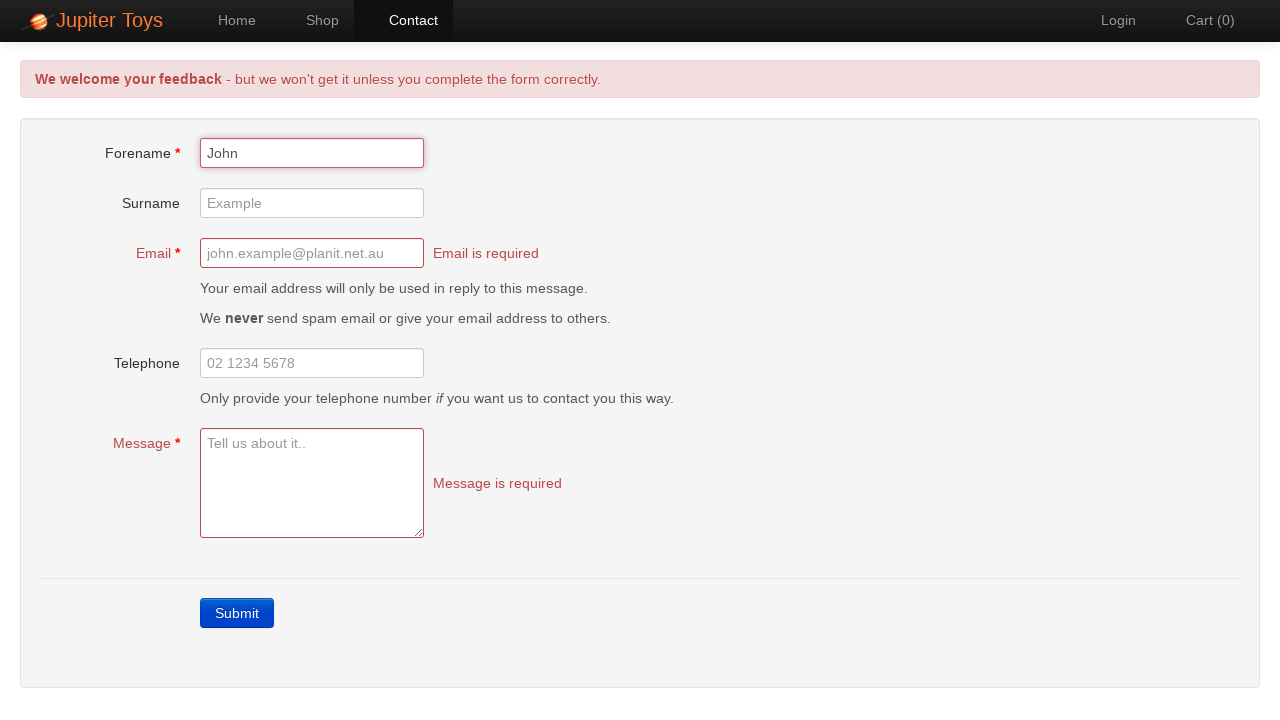

Filled email field with 'john.doe@example.com' on #email
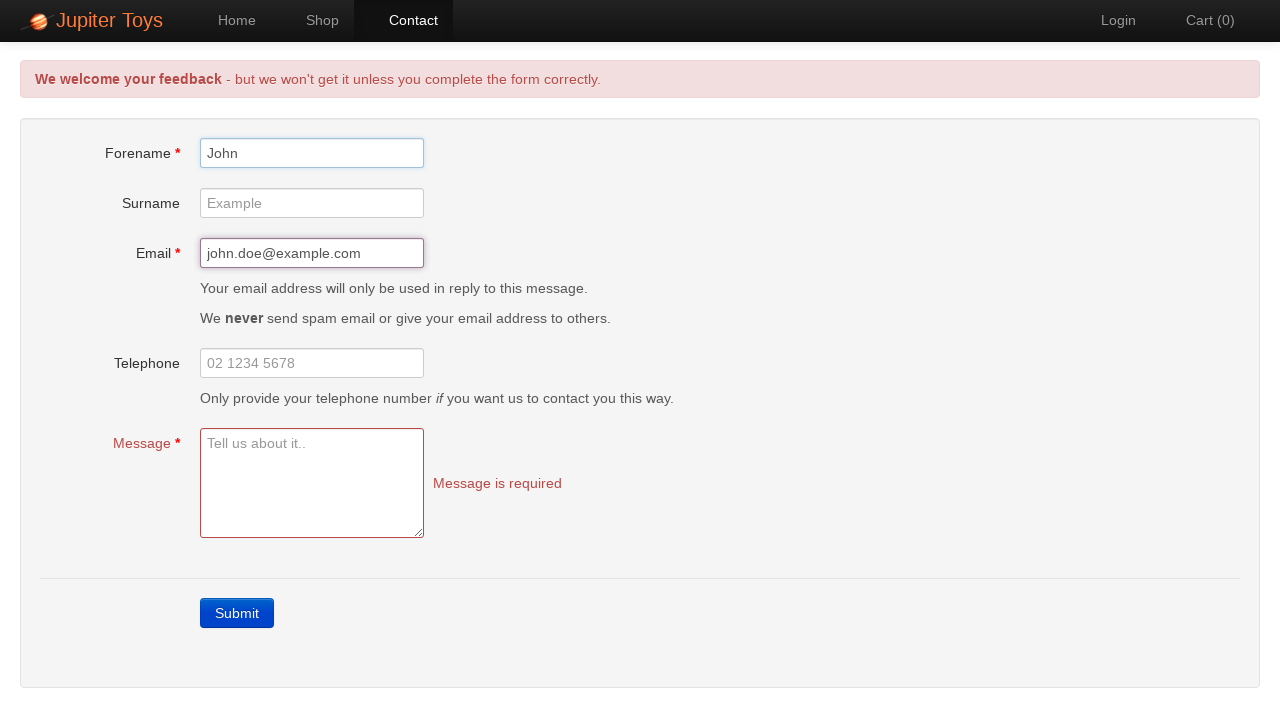

Filled message field with test message on #message
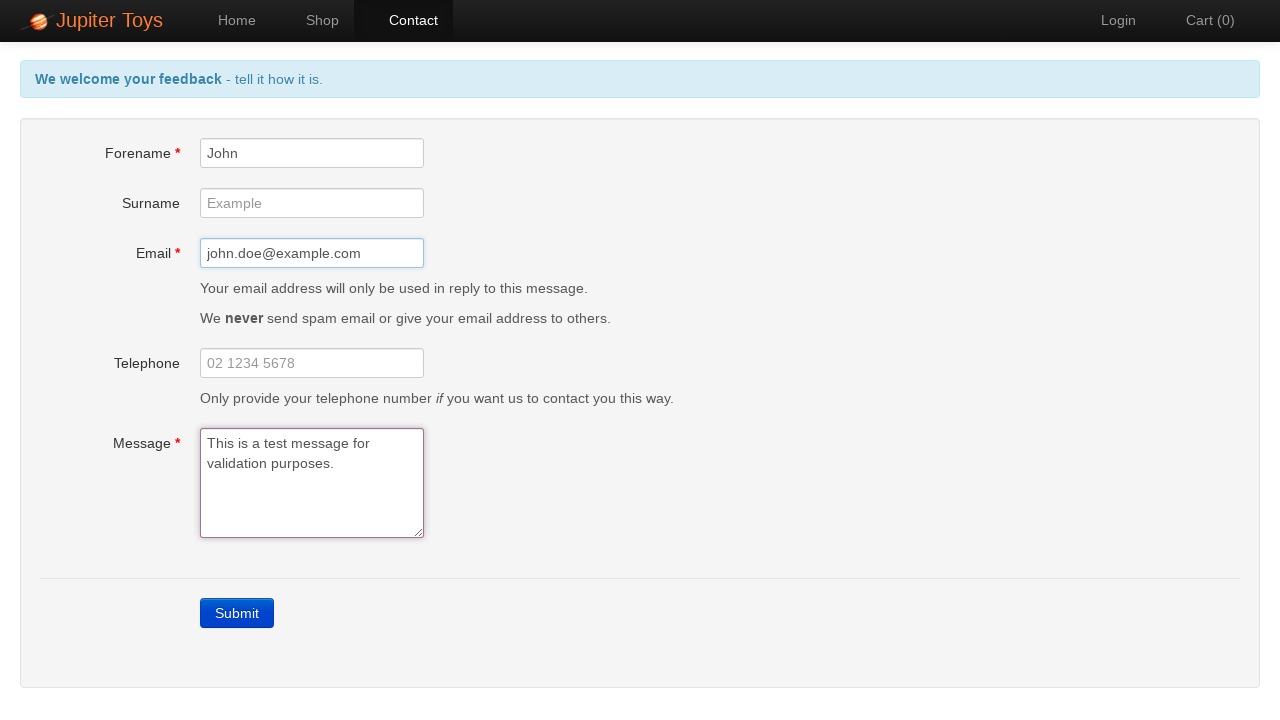

Verified forename error message is no longer visible
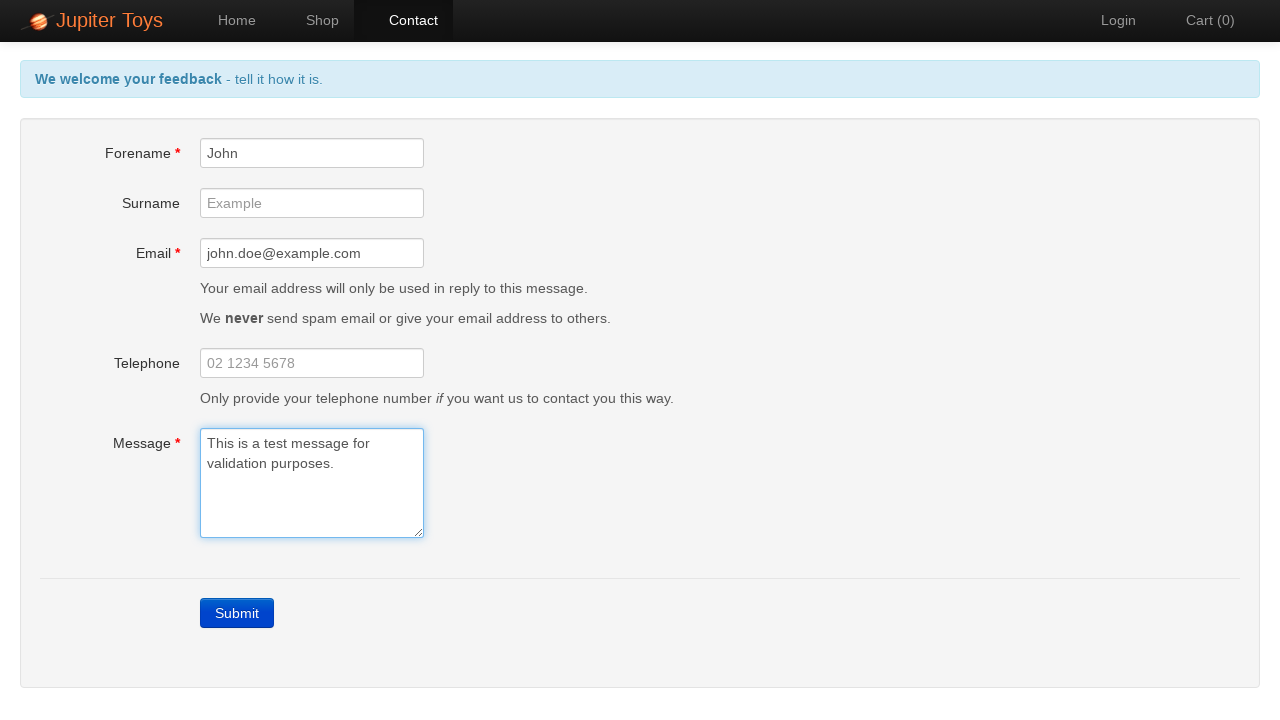

Verified email error message is no longer visible
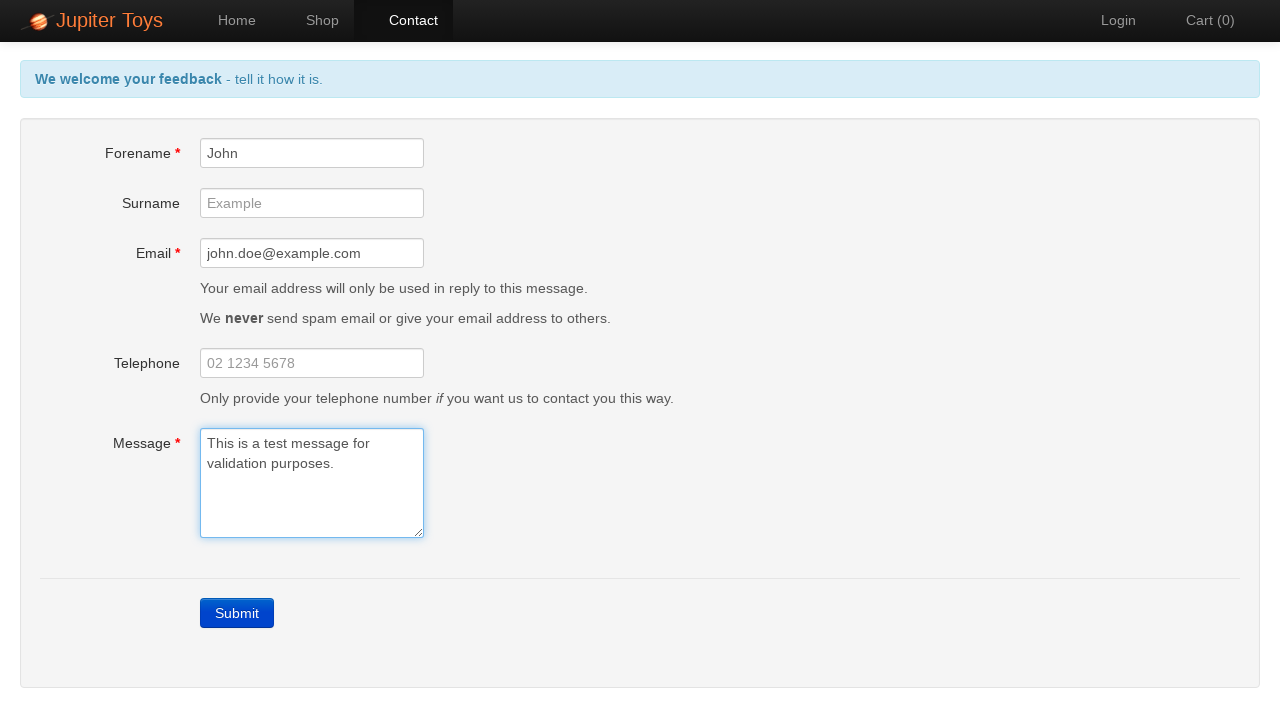

Verified message error message is no longer visible
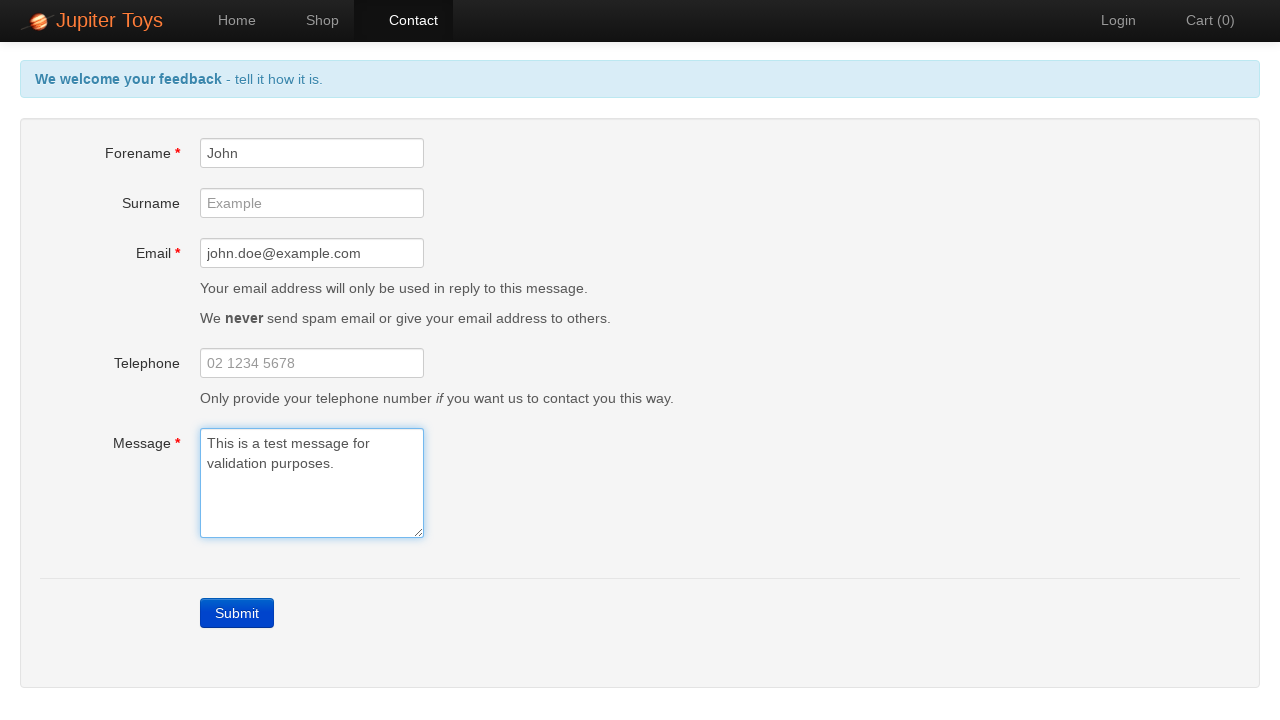

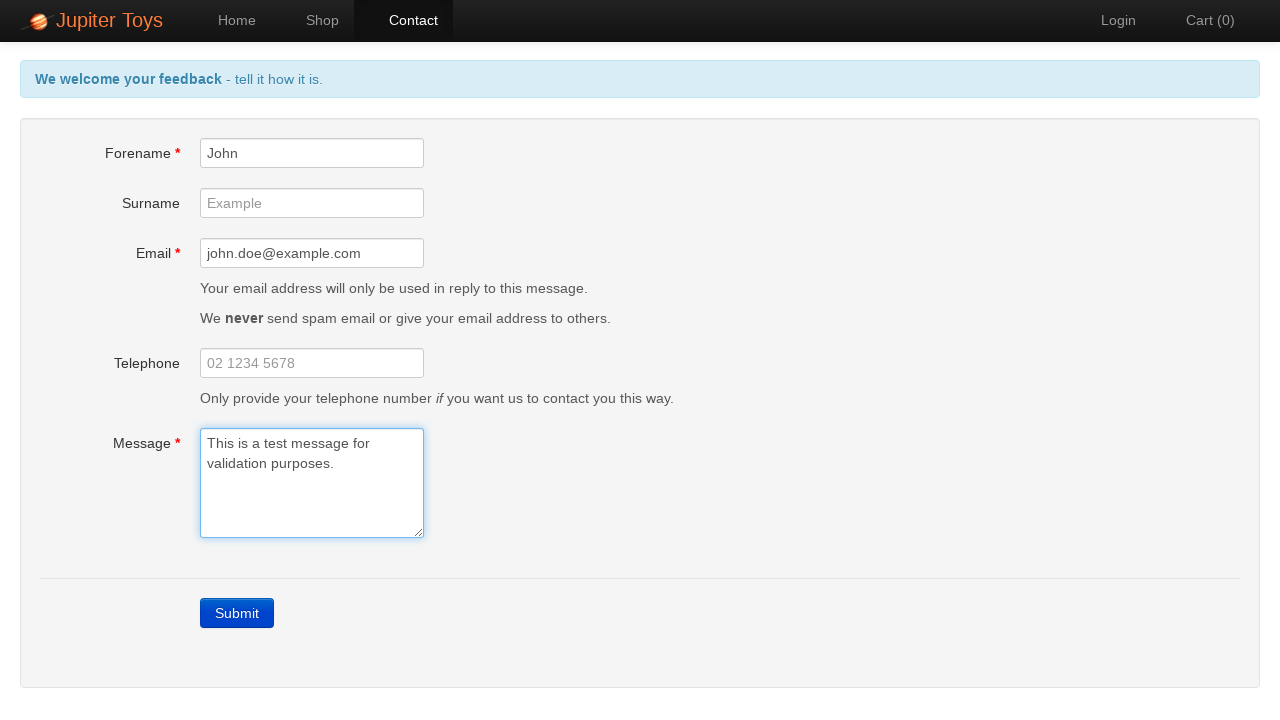